Tests the add/remove elements functionality by clicking the "Add Element" button to create a delete button, verifying it appears, clicking the delete button, and verifying it disappears.

Starting URL: https://practice.cydeo.com/add_remove_elements/

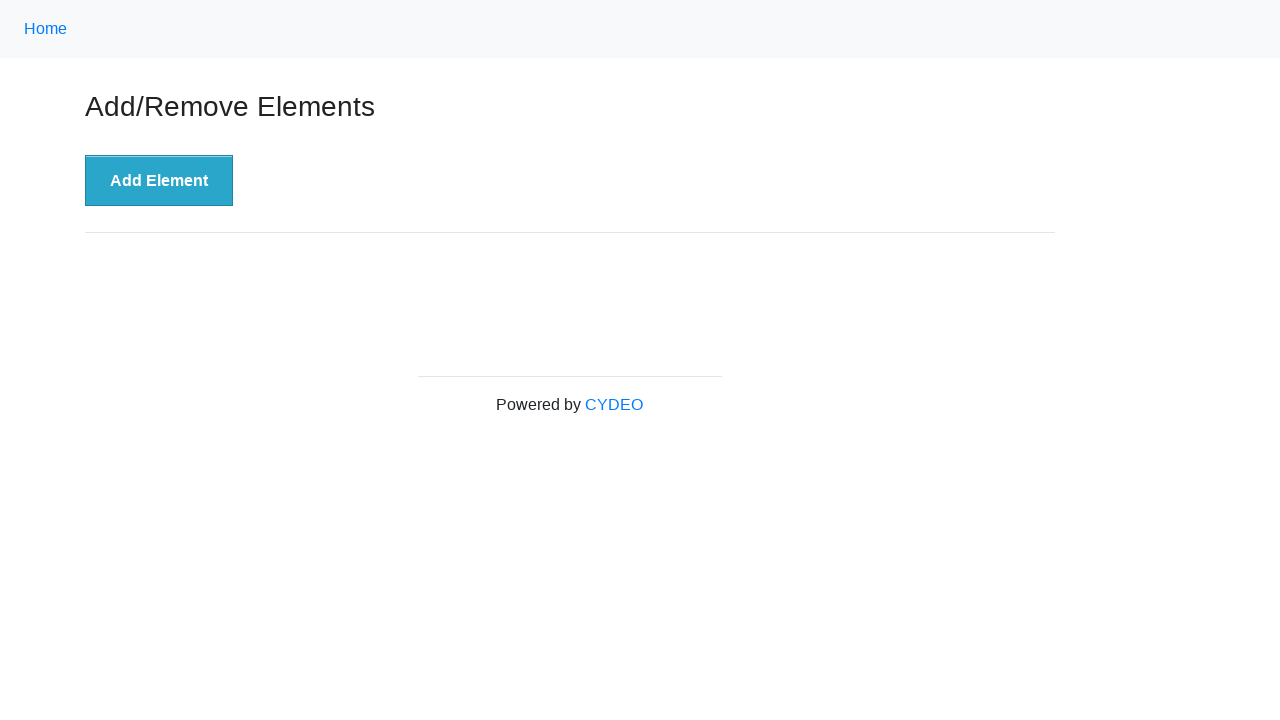

Clicked 'Add Element' button to create a delete button at (159, 181) on xpath=//button[.='Add Element']
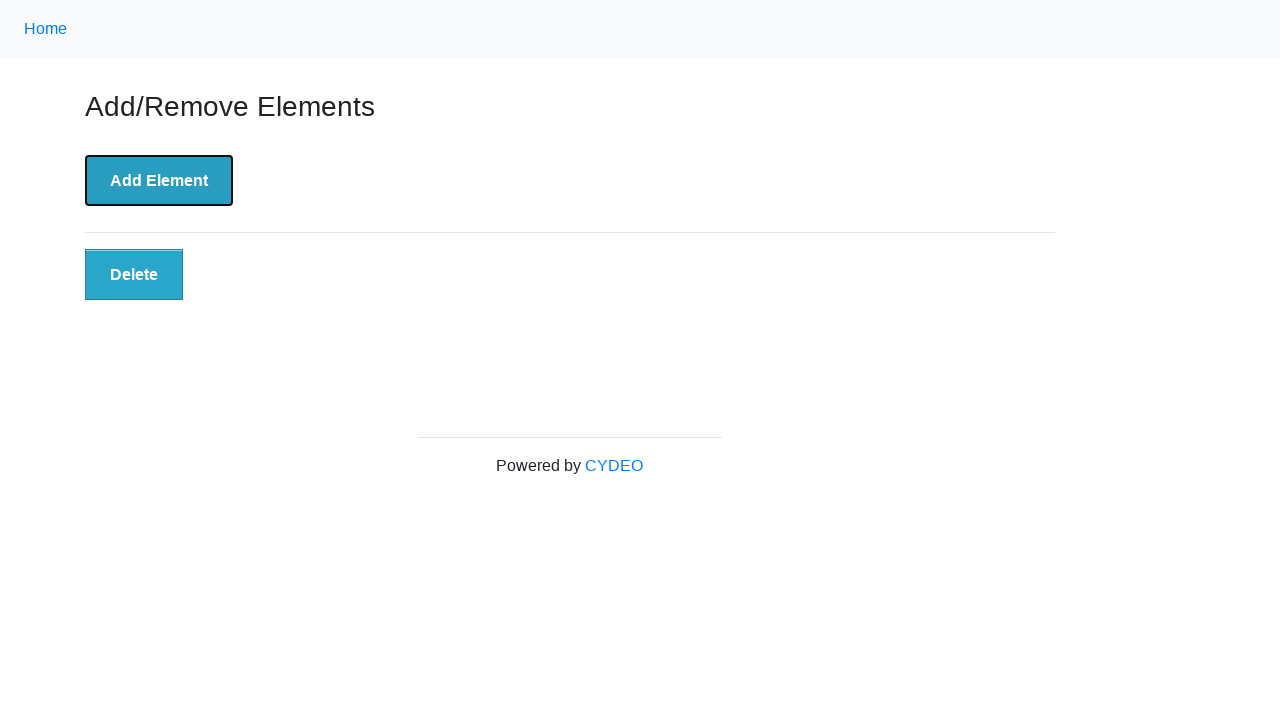

Delete button appeared and is now visible
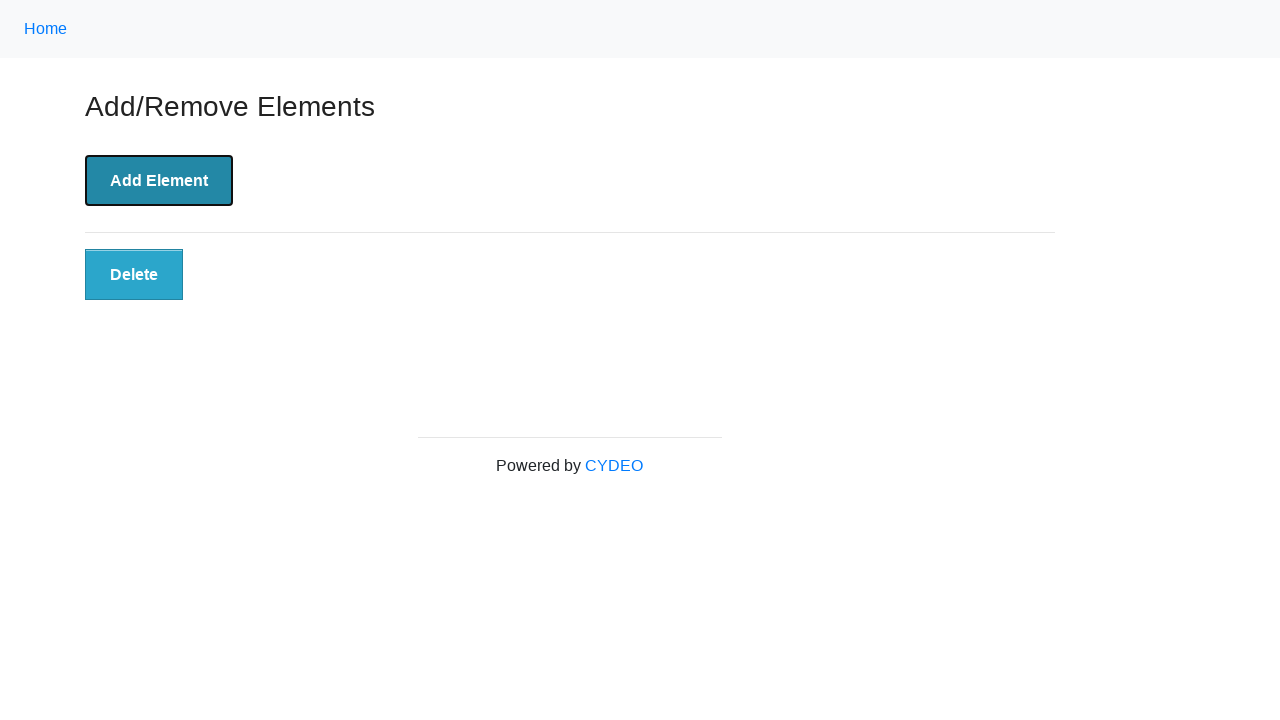

Clicked the Delete button to remove the element at (134, 275) on xpath=//button[@class='added-manually']
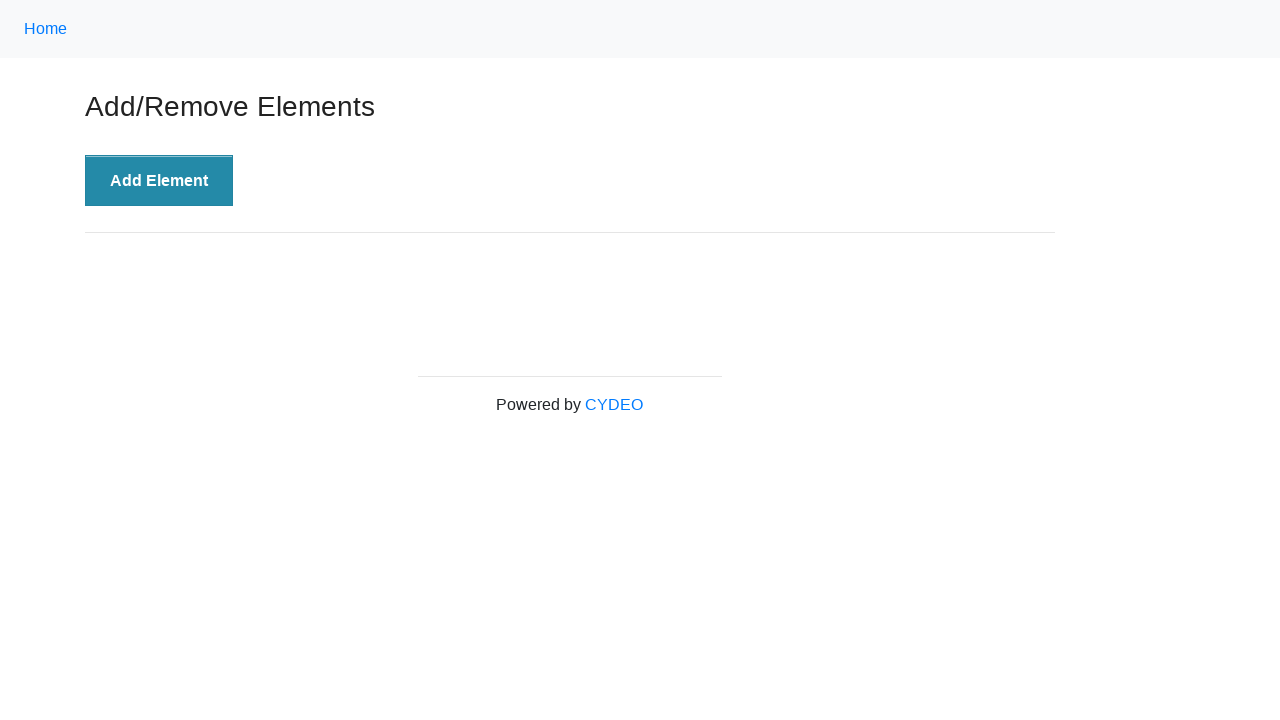

Delete button disappeared and is no longer visible
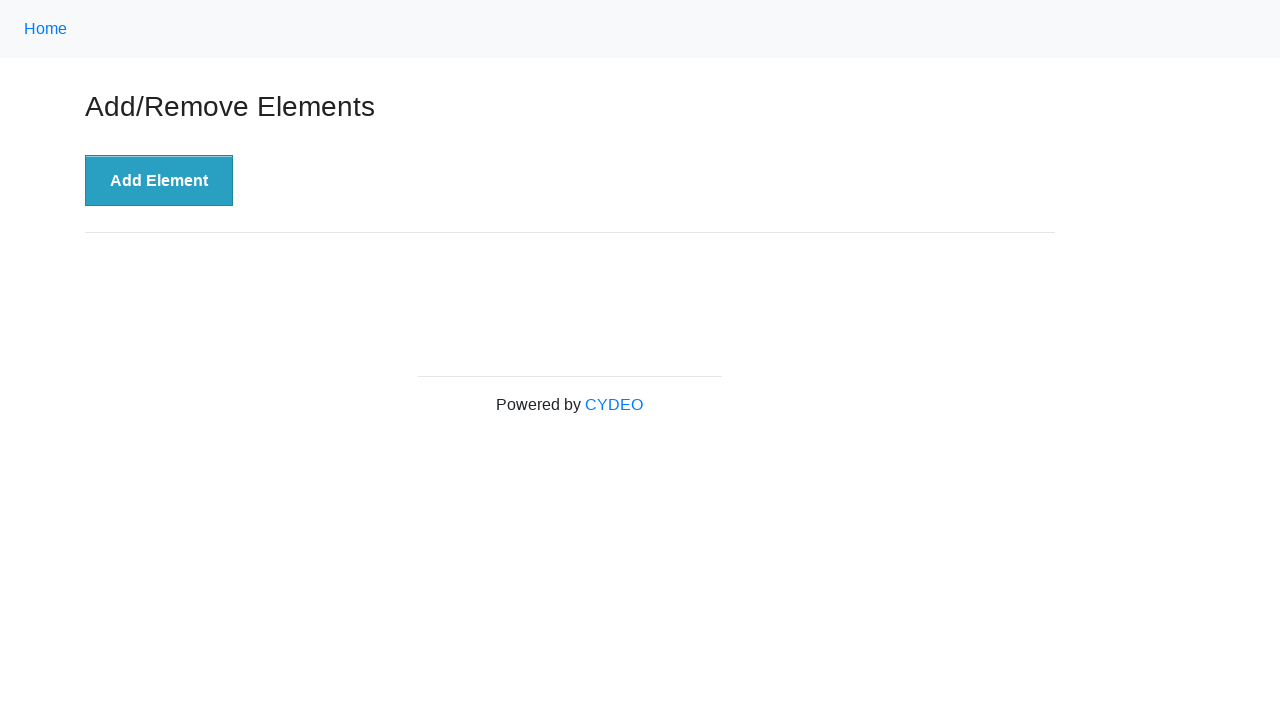

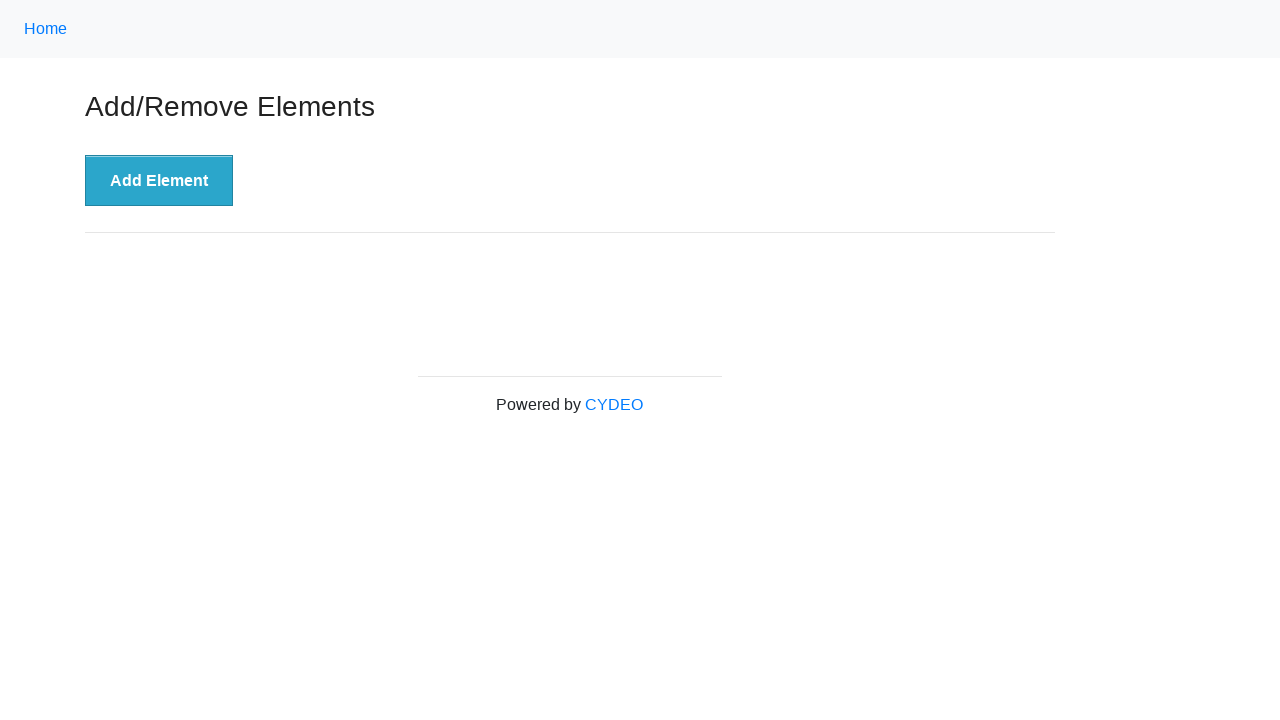